Tests dropdown selection functionality on a practice page by selecting the "teach" option from a user type dropdown.

Starting URL: https://rahulshettyacademy.com/loginpagePractise/

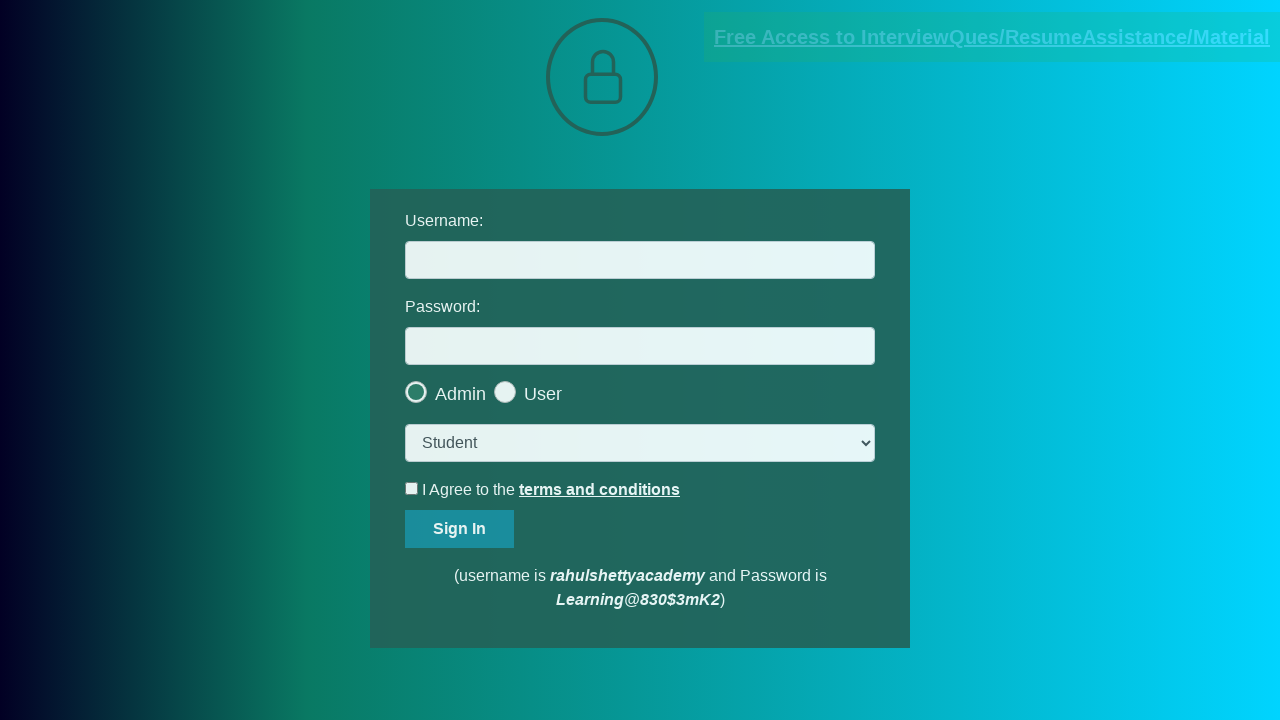

Waited for user type dropdown to load
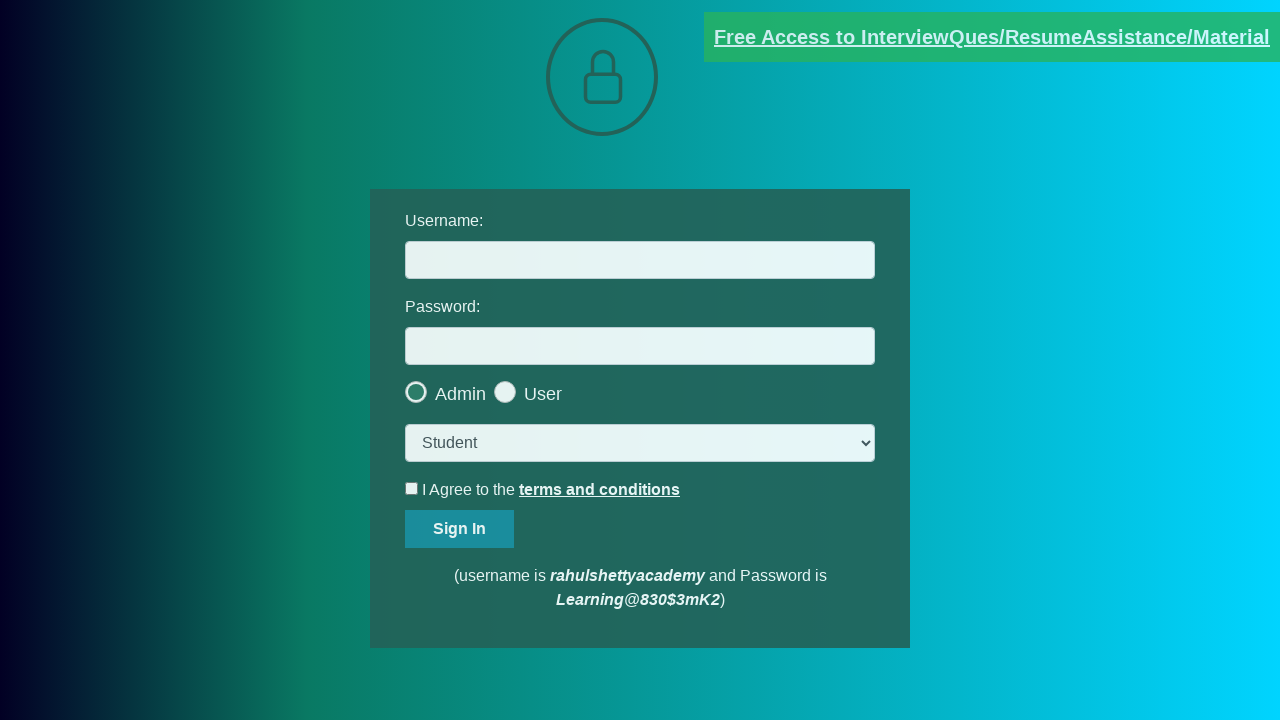

Selected 'teach' option from user type dropdown on select.form-control
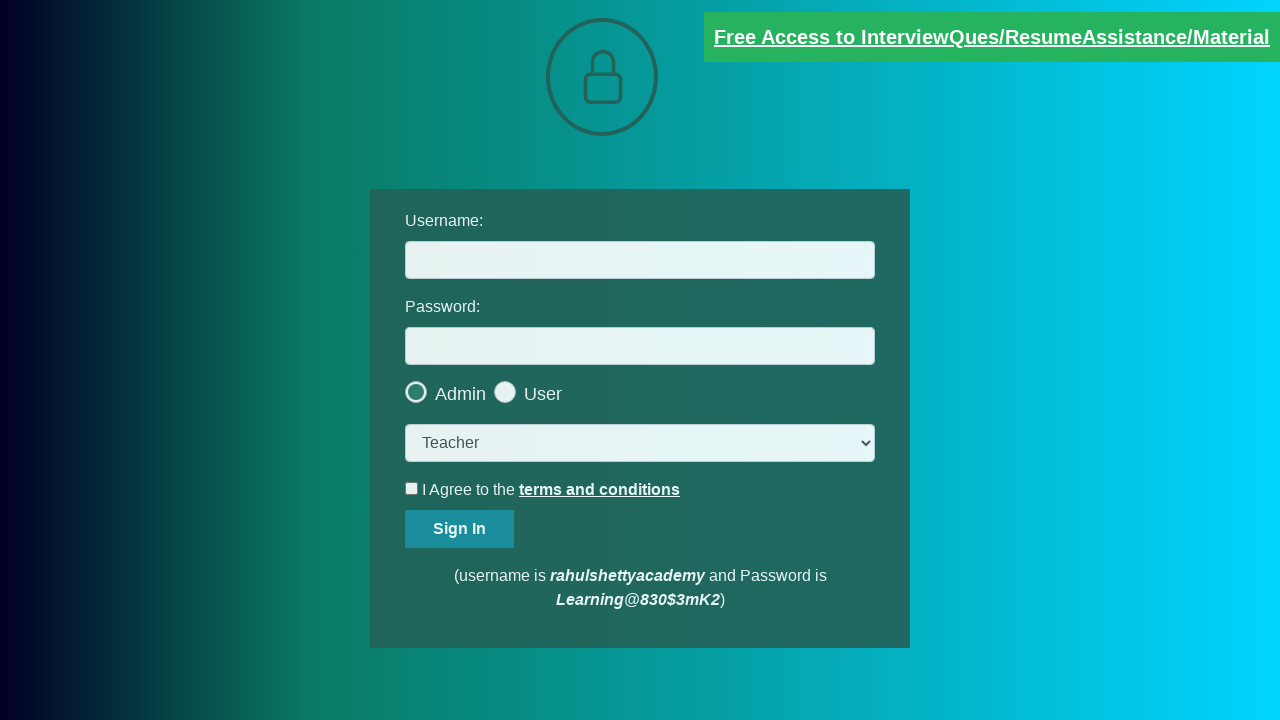

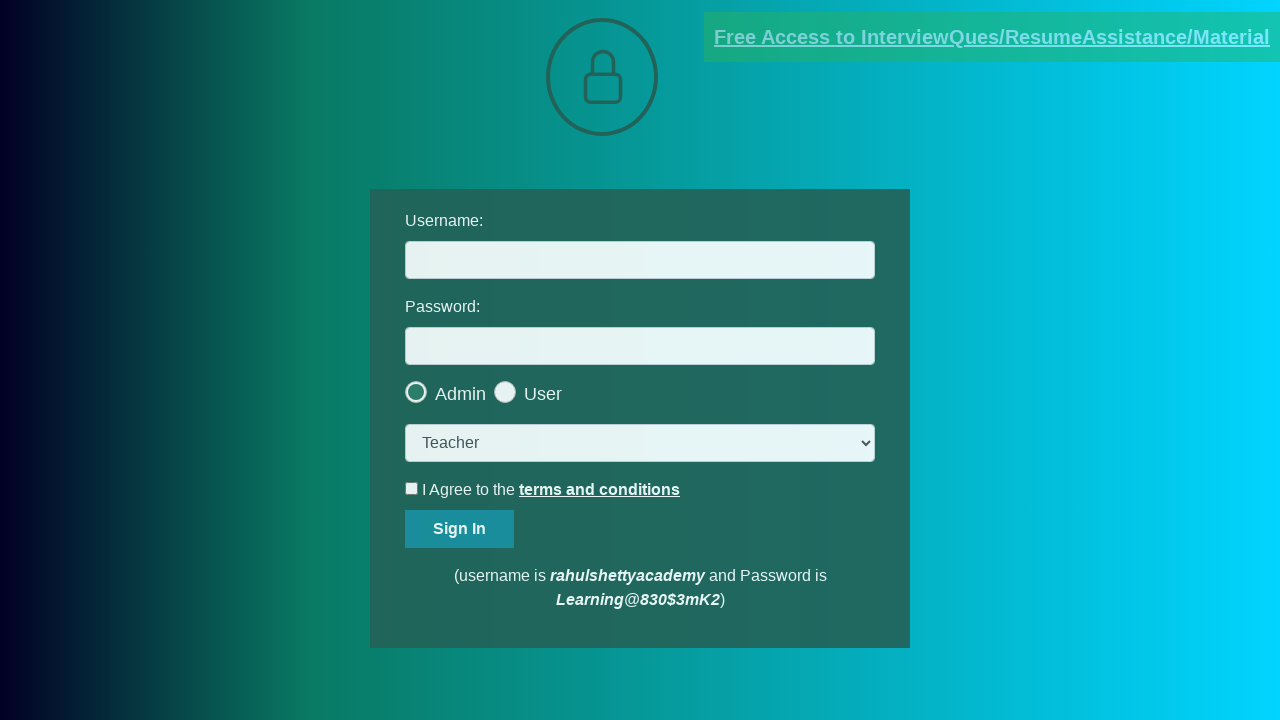